Tests jQuery UI selectmenu dropdown by clicking to open the dropdown and selecting item "15" from the number menu

Starting URL: https://jqueryui.com/resources/demos/selectmenu/default.html

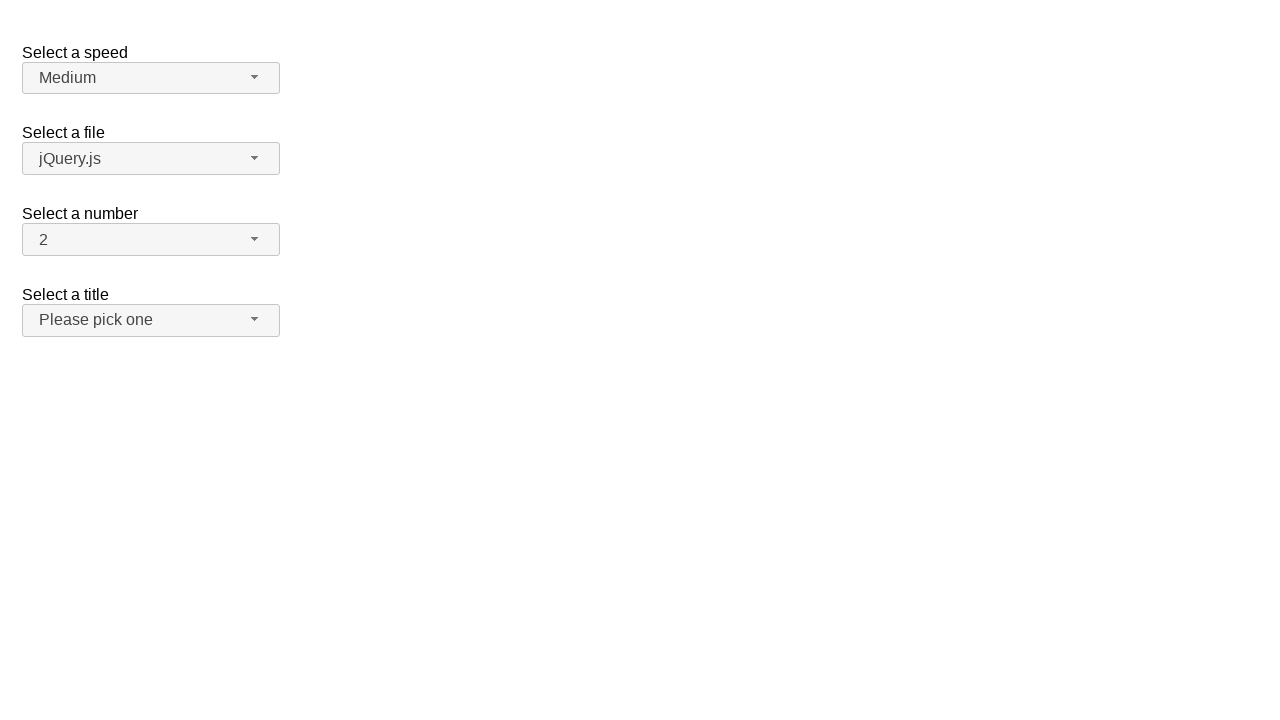

Navigated to jQuery UI selectmenu demo page
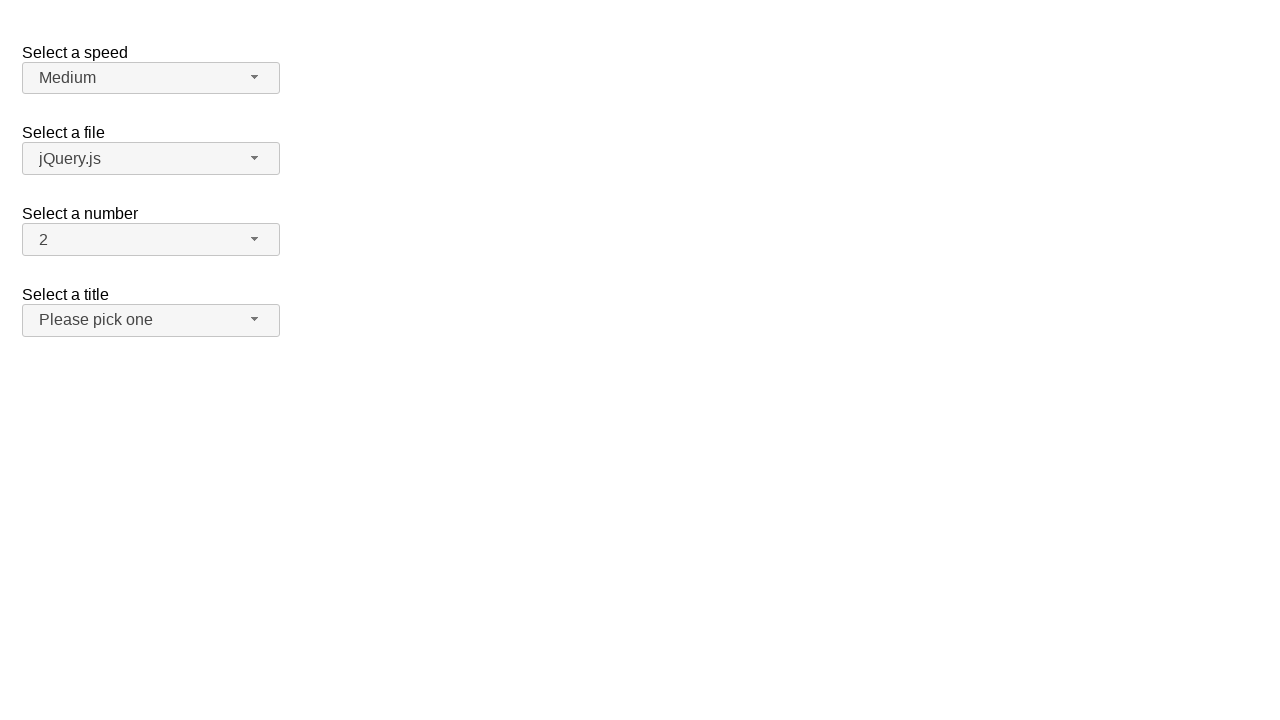

Clicked to open the number dropdown menu at (151, 240) on span#number-button
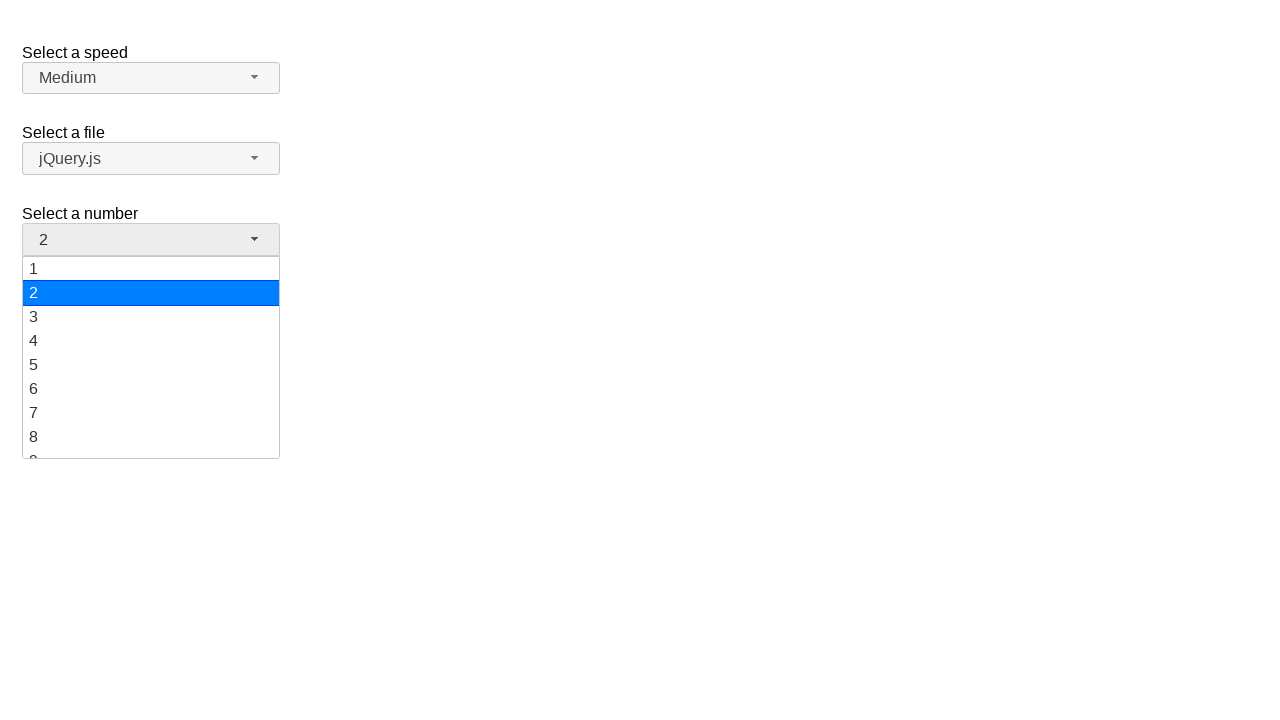

Dropdown menu items loaded and visible
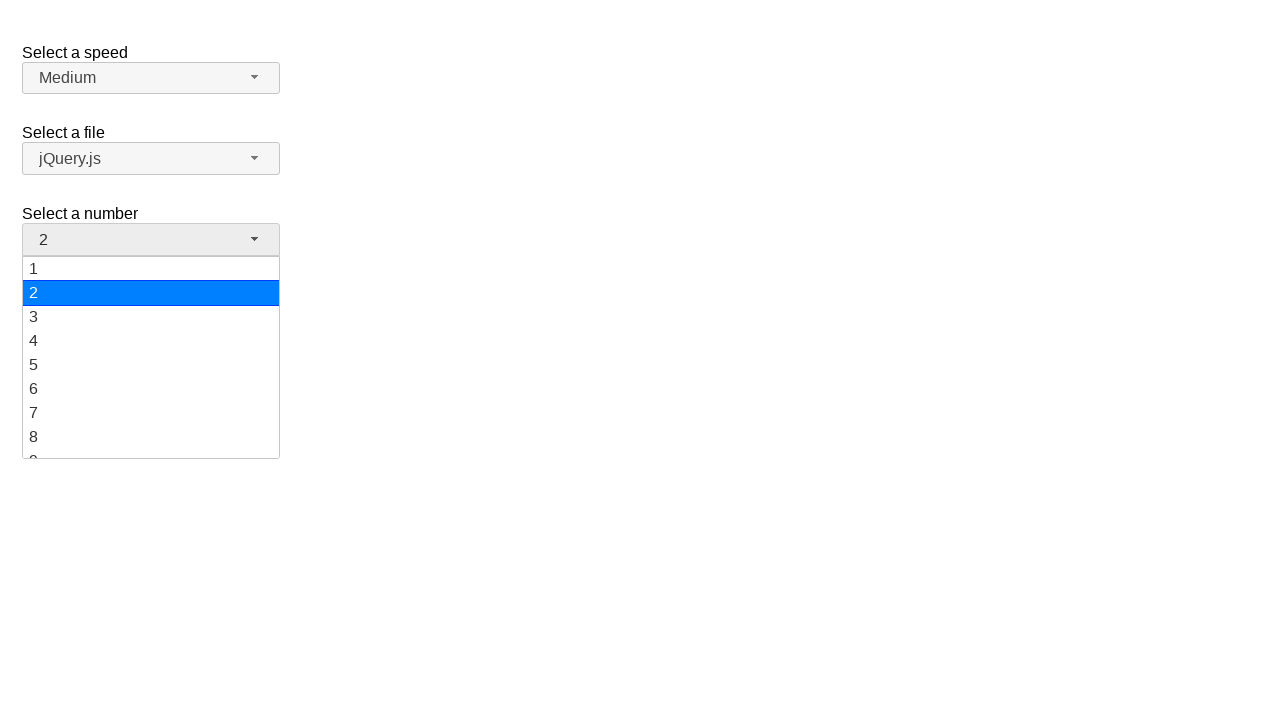

Selected item '15' from the number dropdown menu at (151, 357) on ul#number-menu div >> nth=14
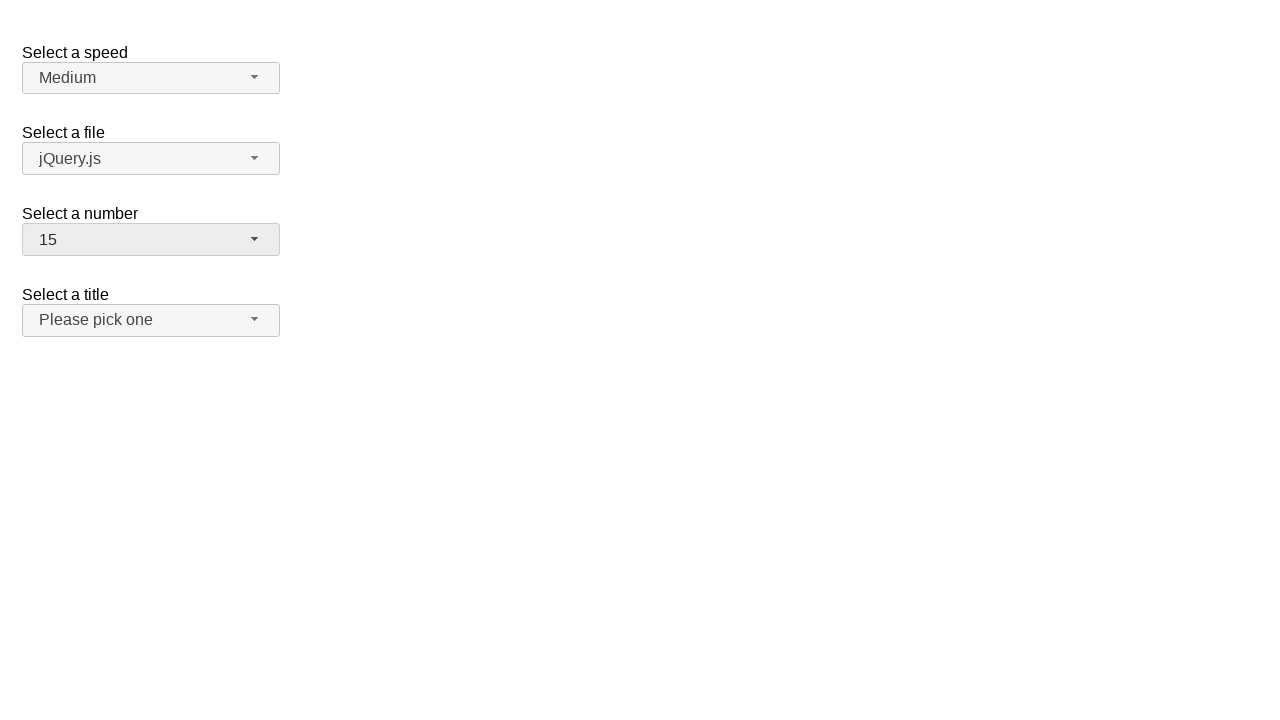

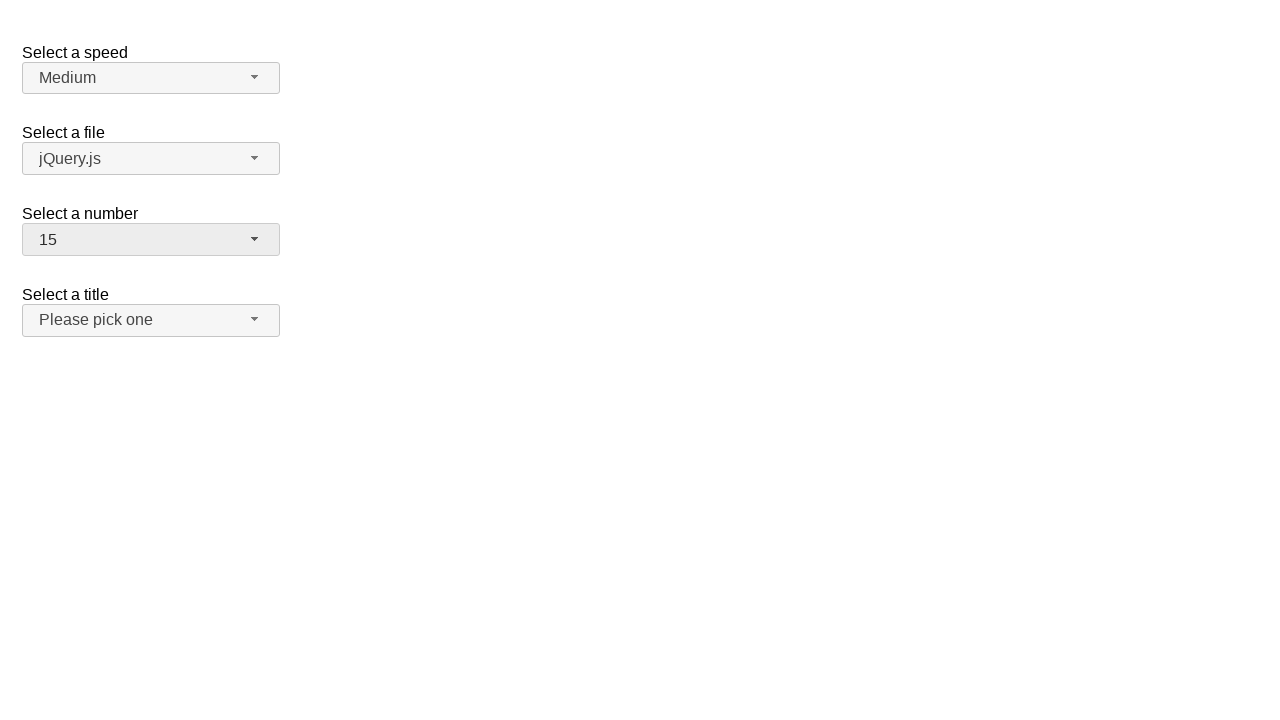